Navigates to ZeroBank login page and verifies the header text by clicking on it

Starting URL: http://zero.webappsecurity.com/login.html

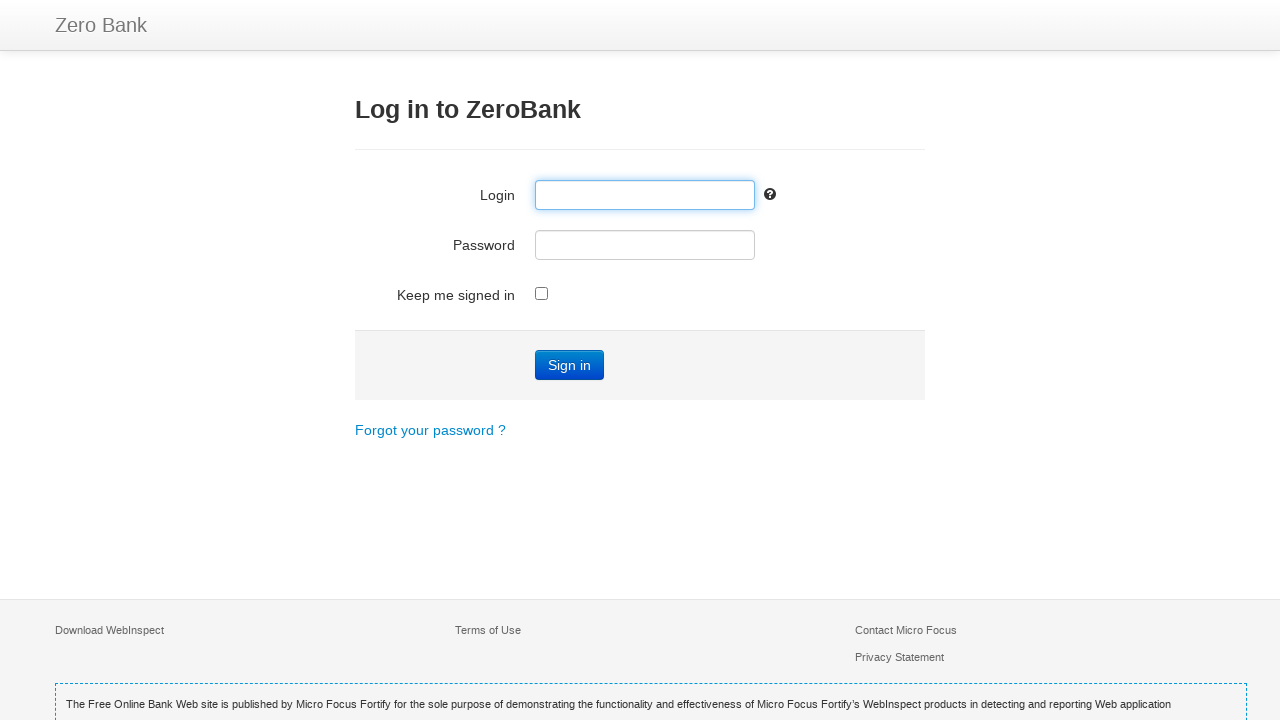

Navigated to ZeroBank login page
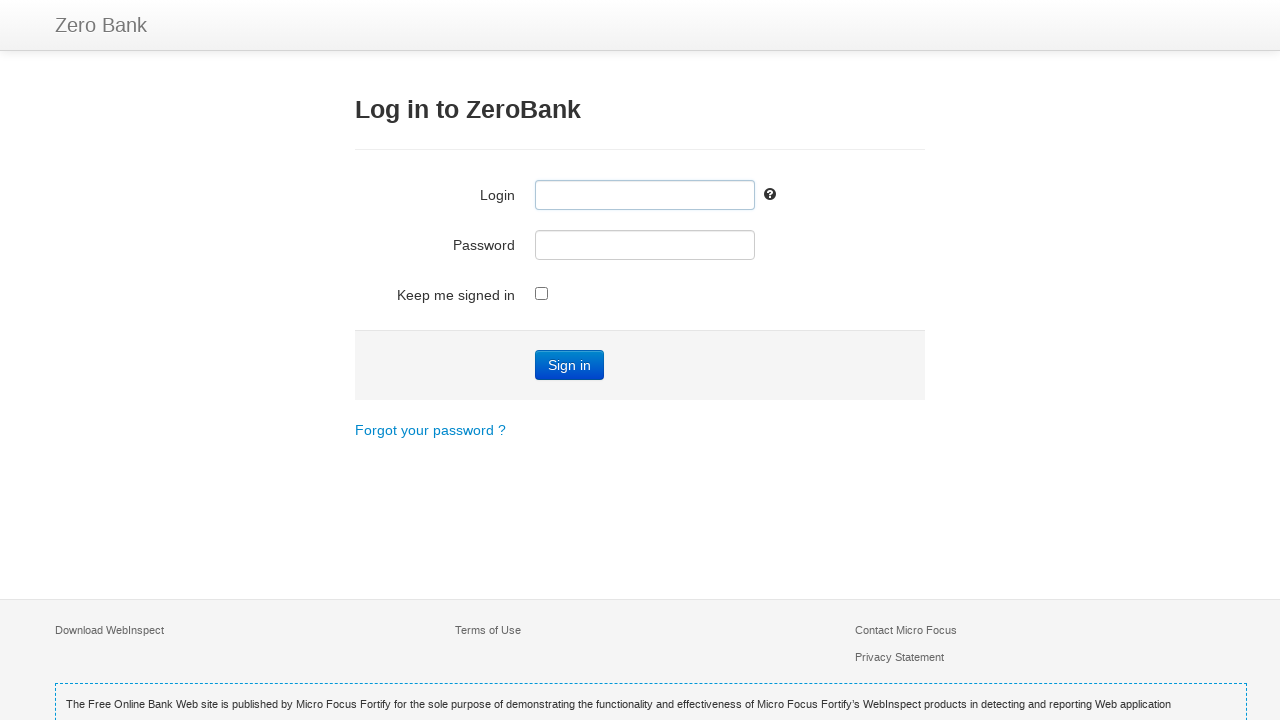

Clicked on the header element at (640, 110) on xpath=//h3
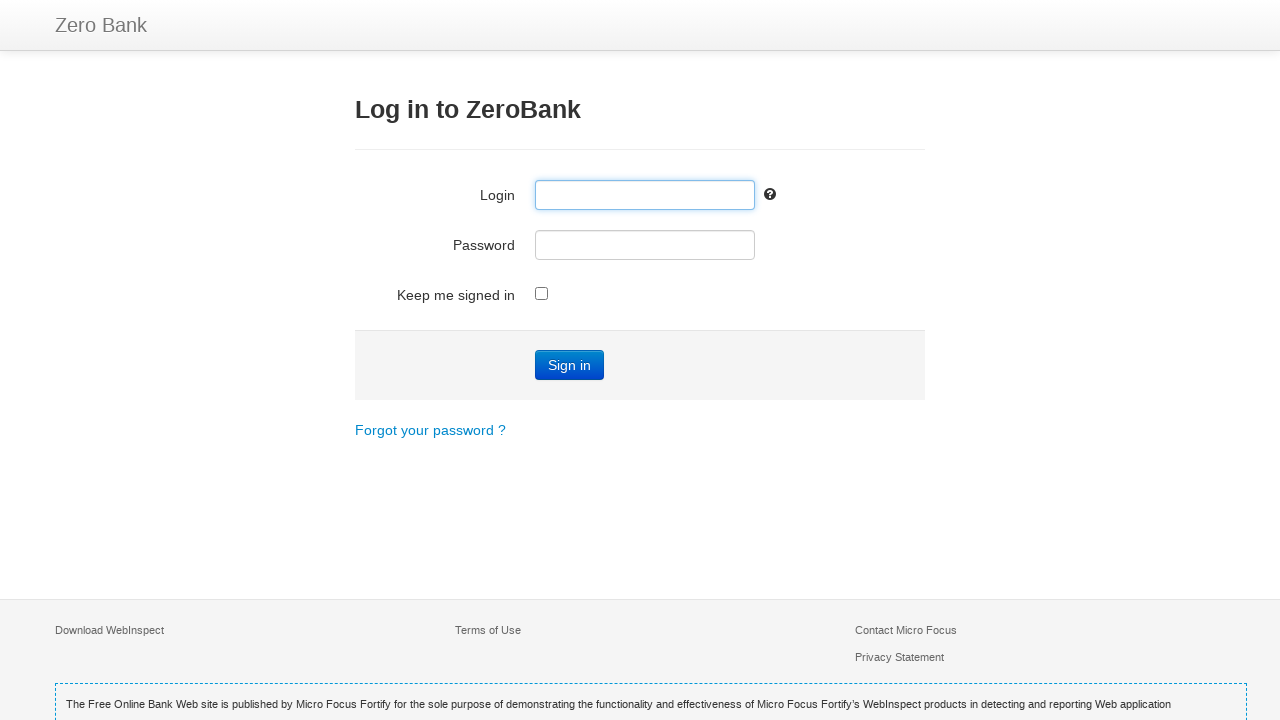

Verified header text matches 'Log in to ZeroBank'
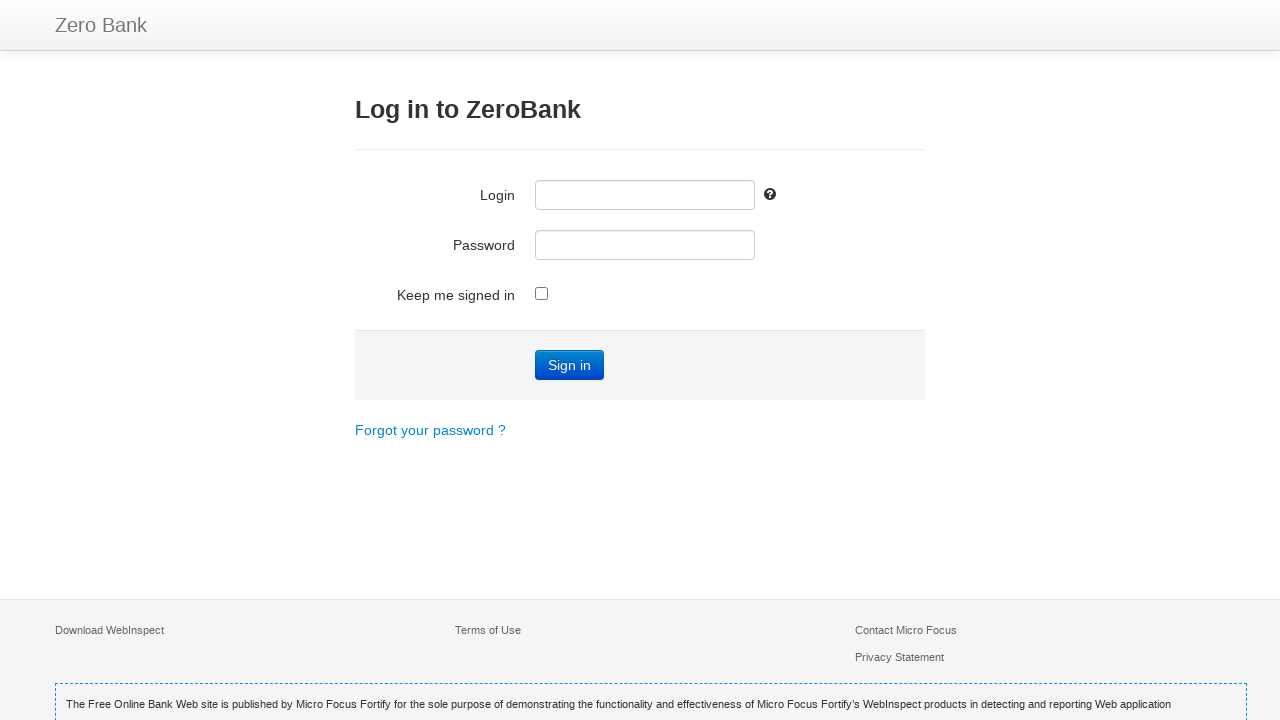

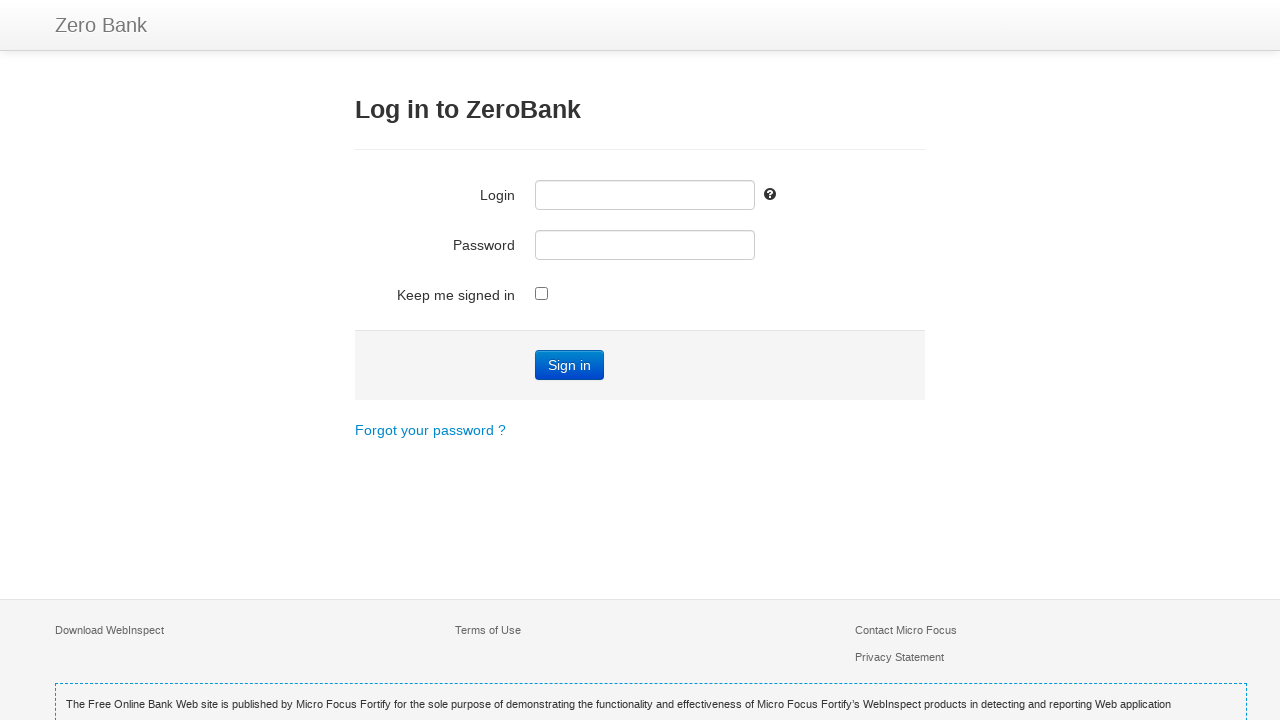